Launches browser and navigates to NSE India equity security report page, verifying the page loads successfully.

Starting URL: https://www.nseindia.com/report-detail/eq_security

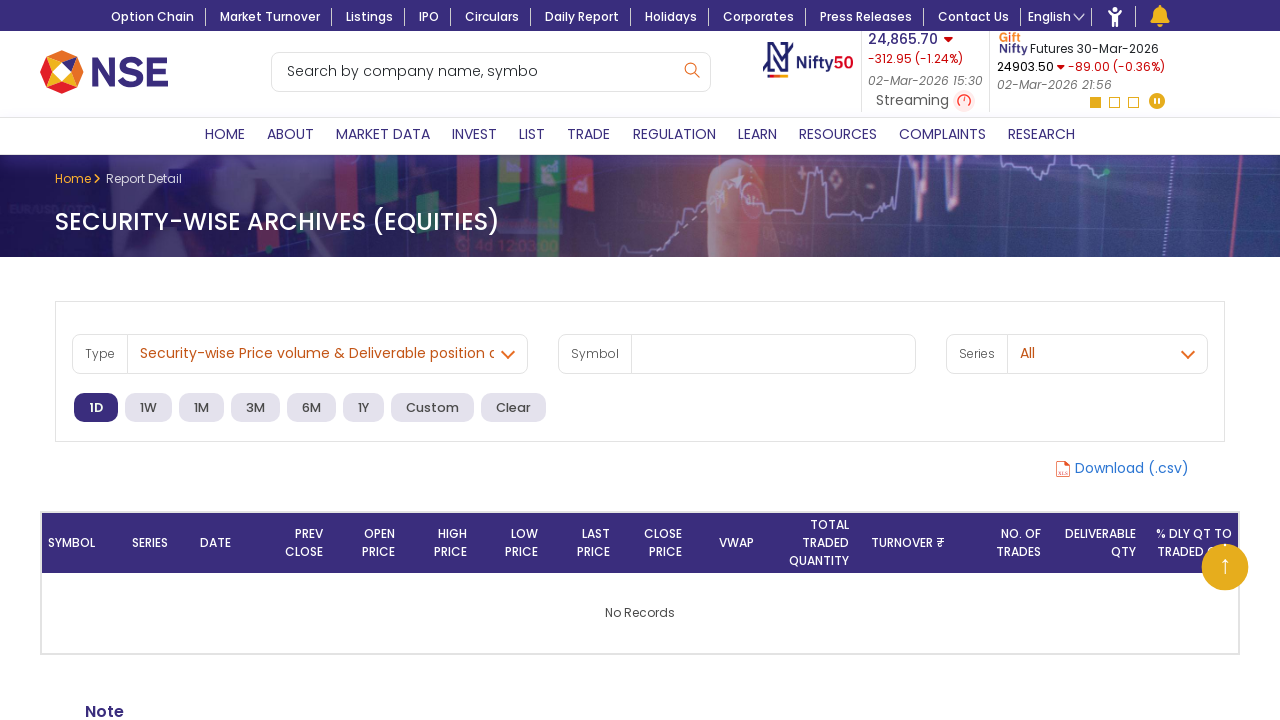

Page DOM content loaded successfully
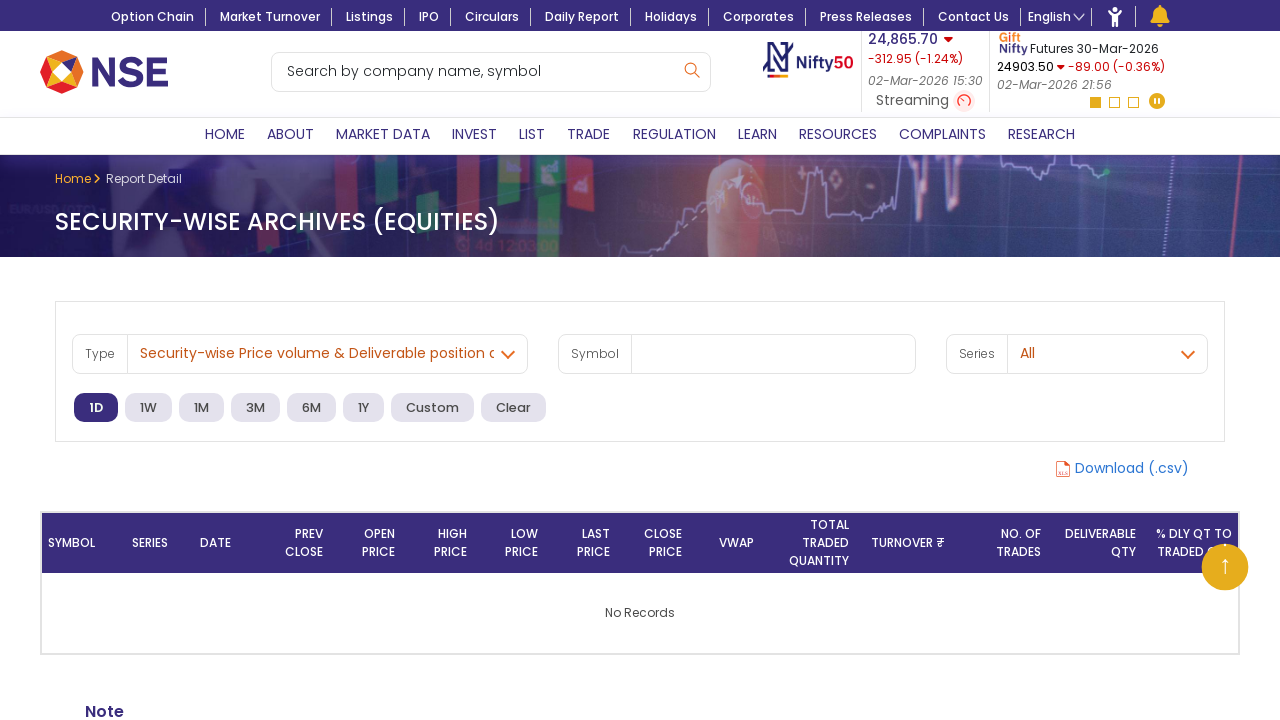

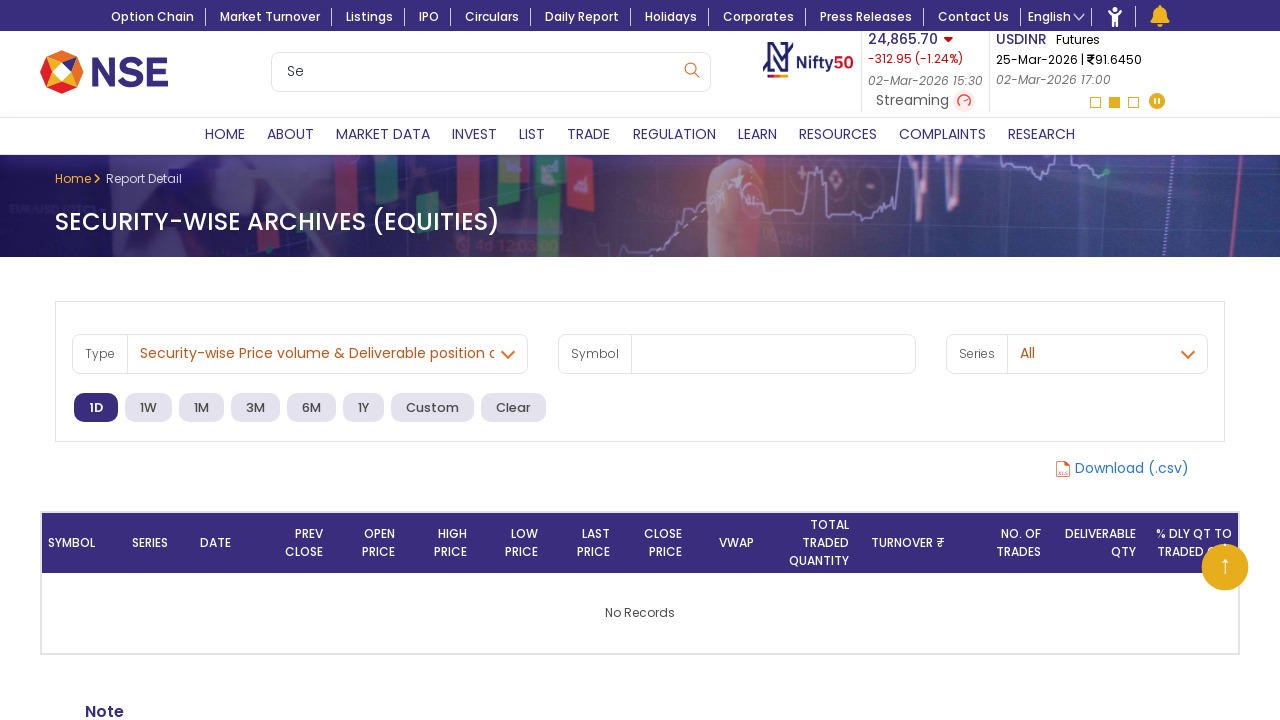